Tests JavaScript executor functionality by interacting with form elements, navigating pages, and scrolling through the demo automation testing site

Starting URL: http://demo.automationtesting.in

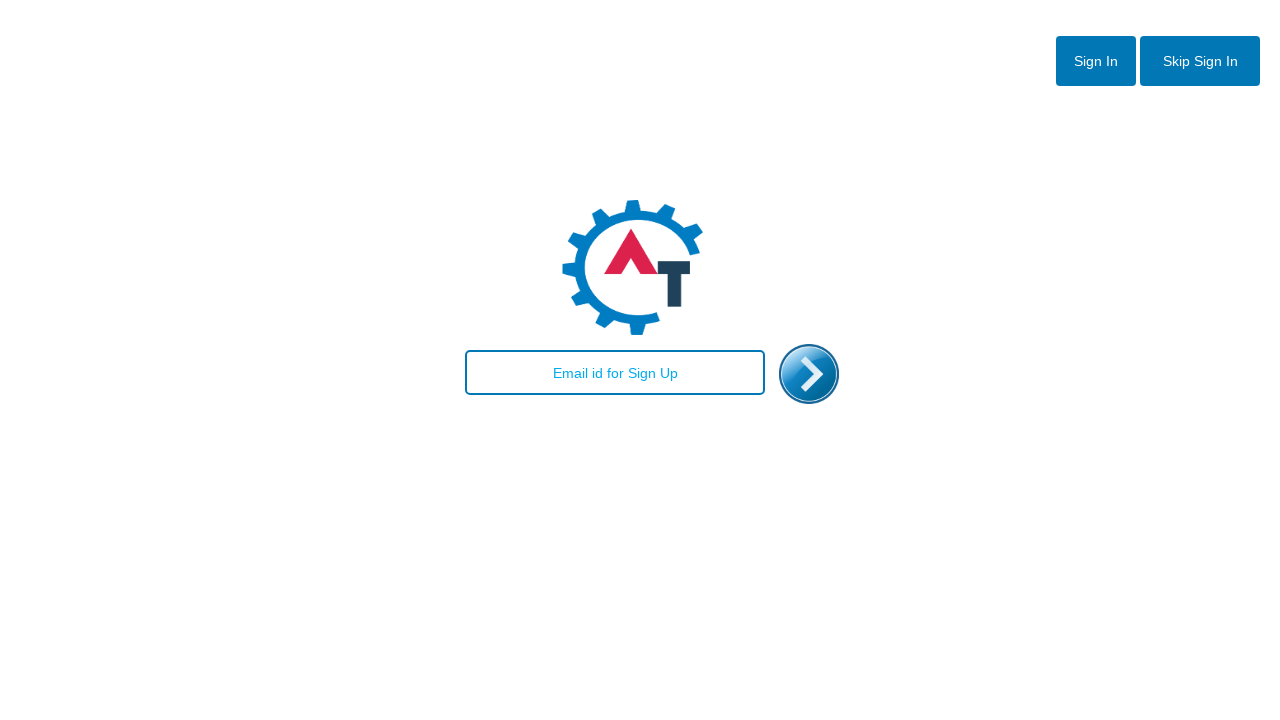

Filled email field with 'krishna@gmail.com' using JavaScript
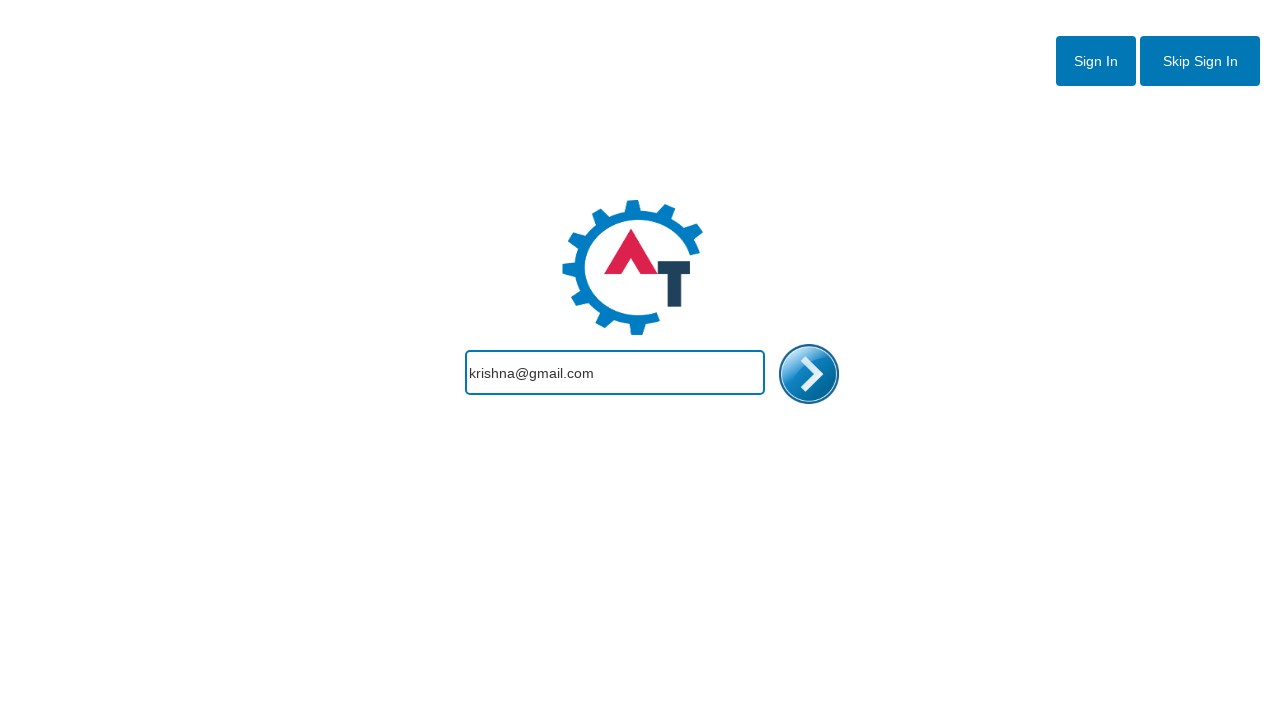

Reloaded the page
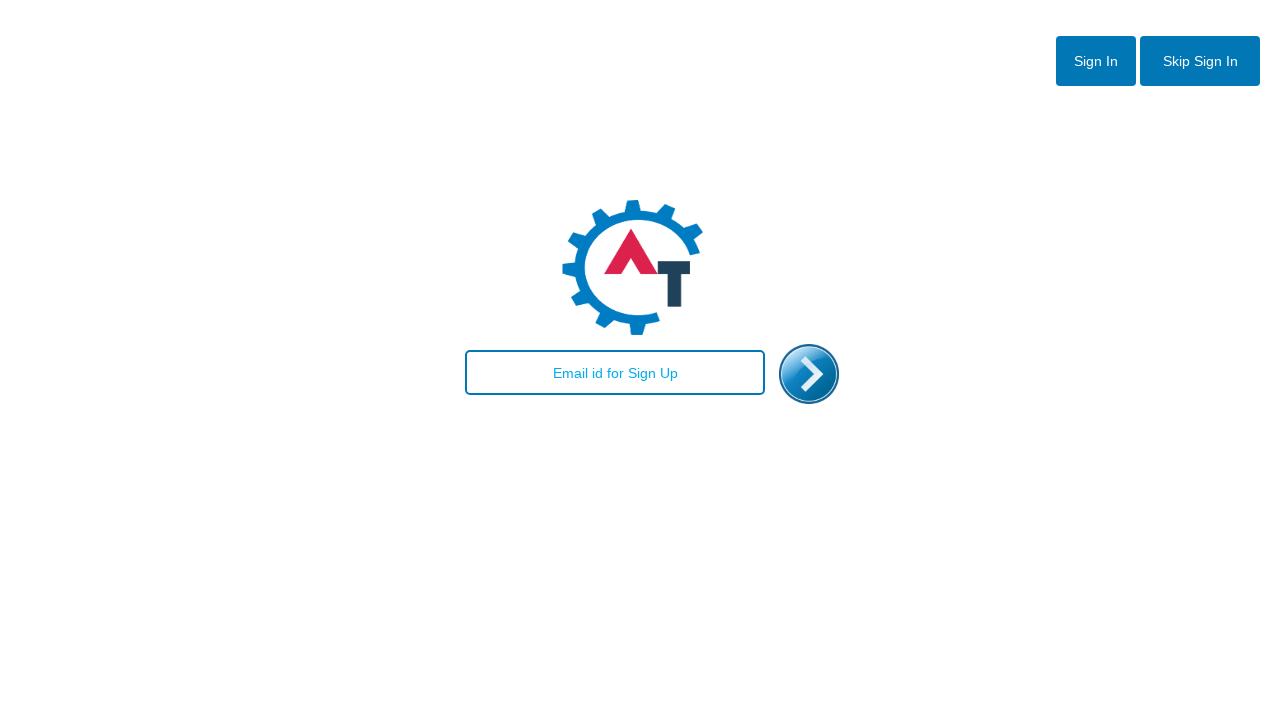

Retrieved button text from btn2 element
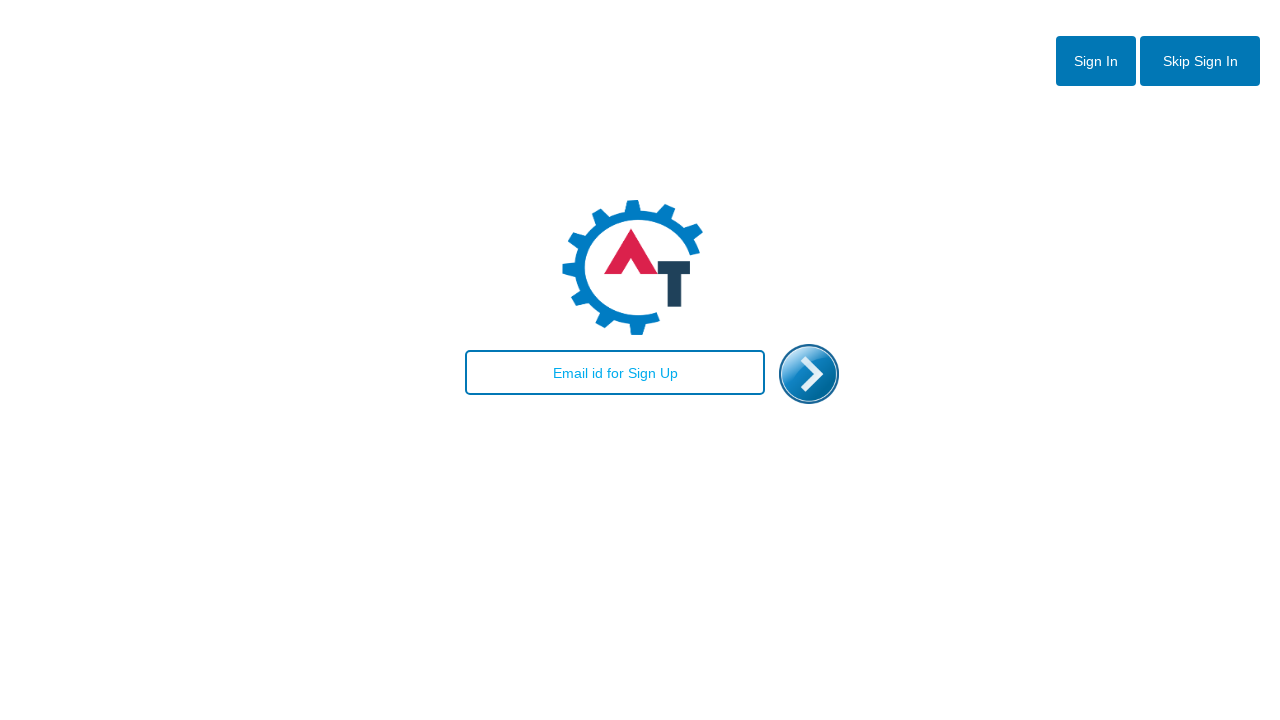

Filled email field again with 'krishna@gmail.com' after refresh
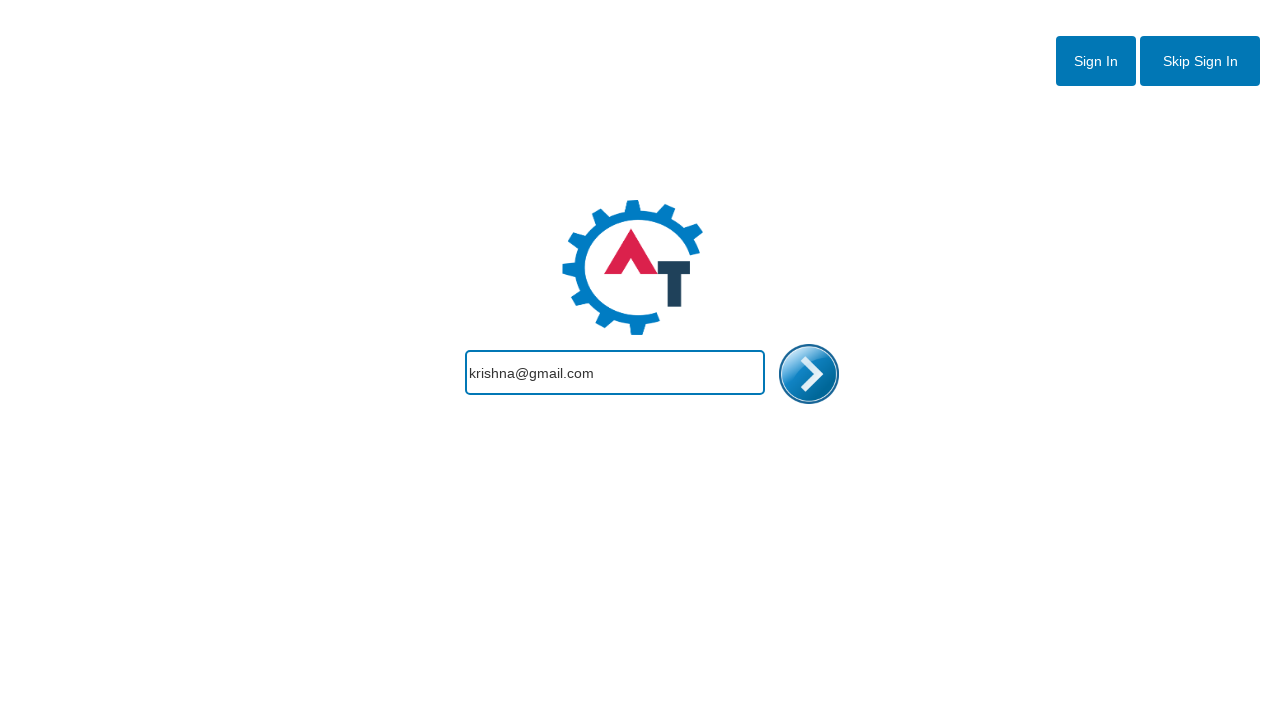

Clicked the enter image button using JavaScript
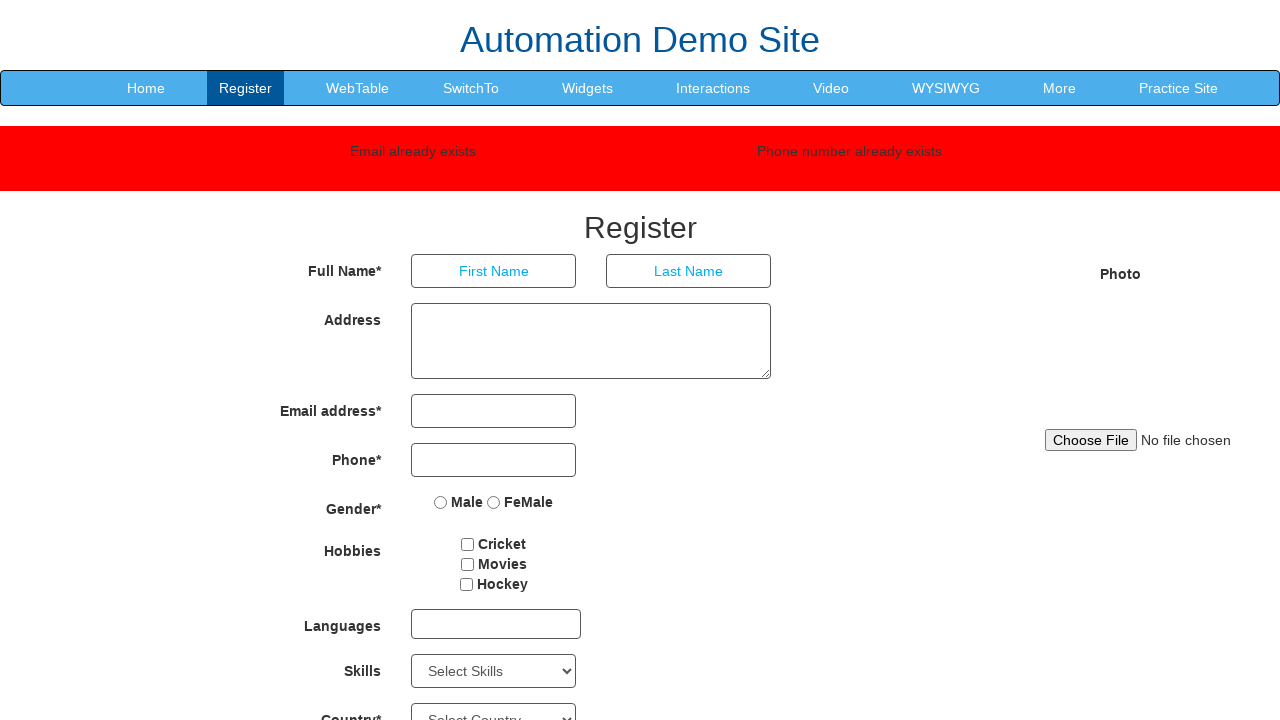

Waited for page load state to complete
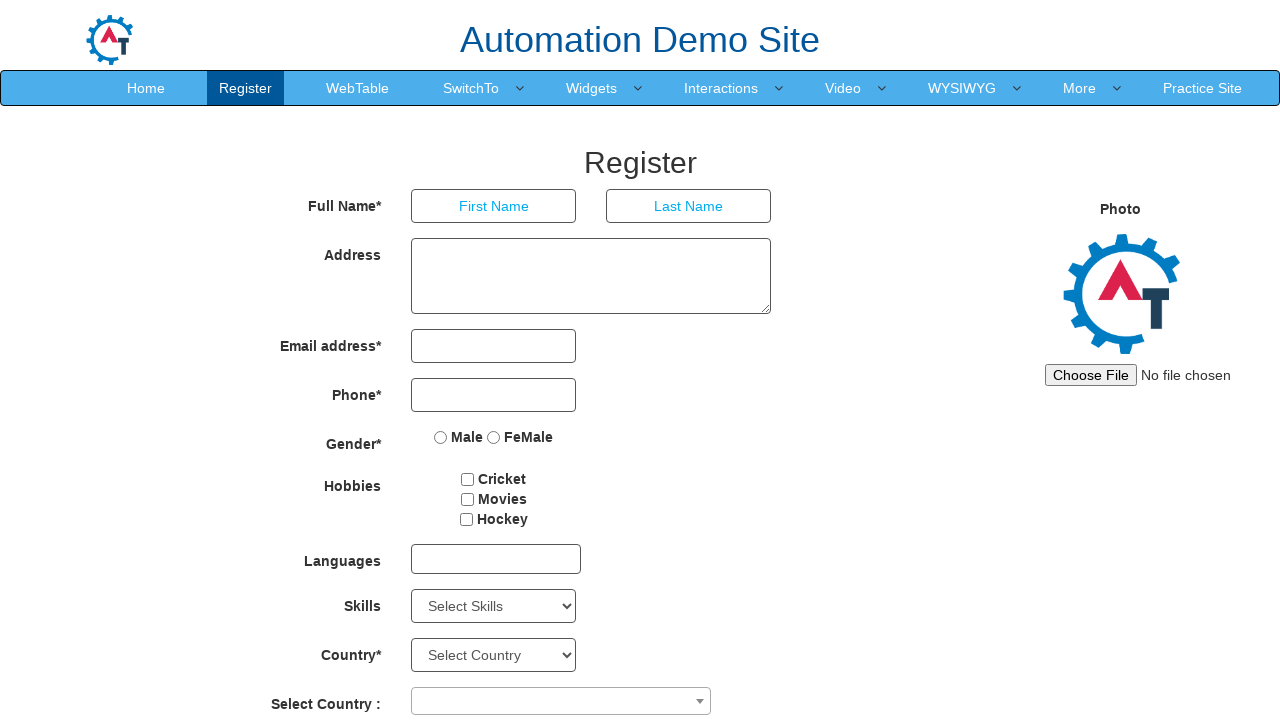

Scrolled to Skills element
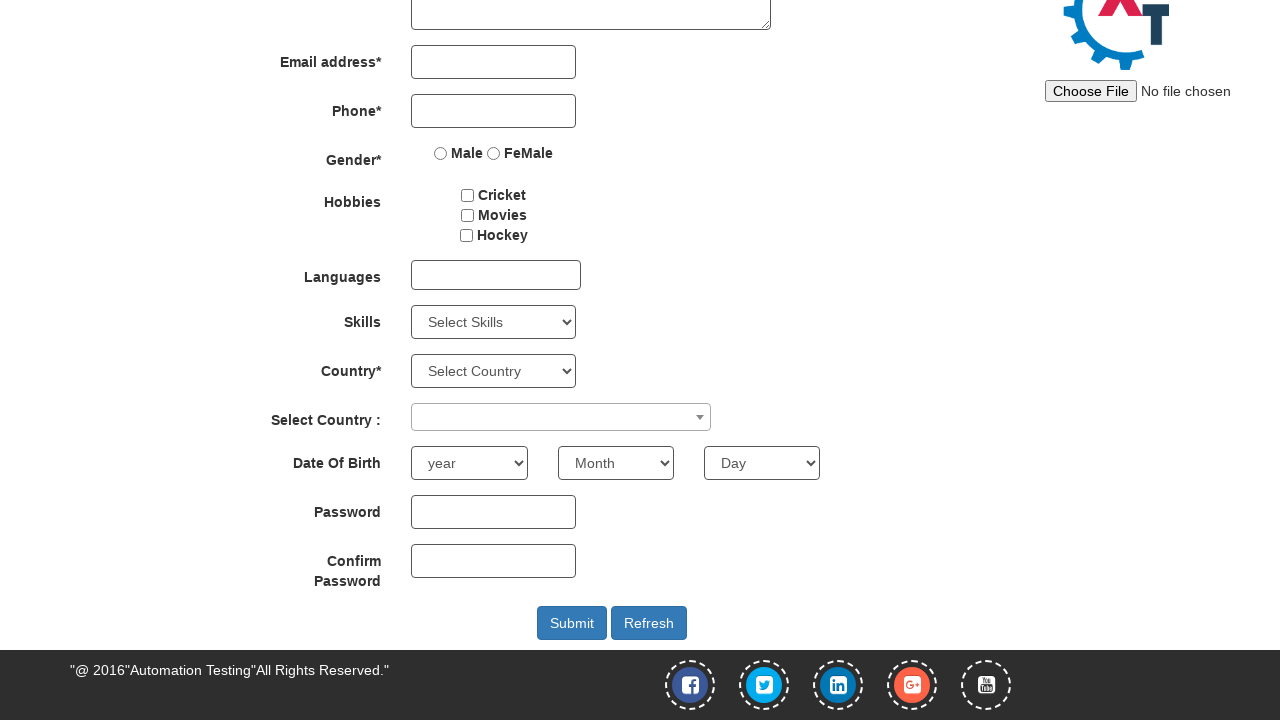

Navigated back to previous page
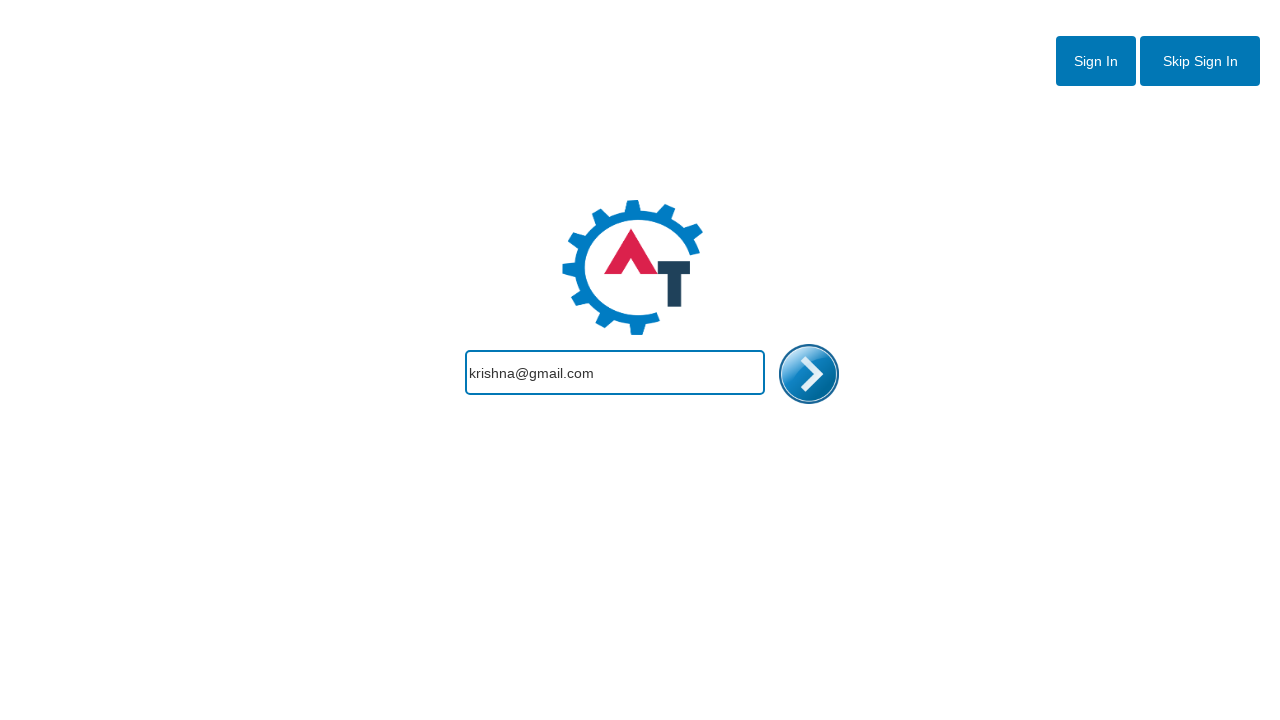

Waited 3 seconds for page to load
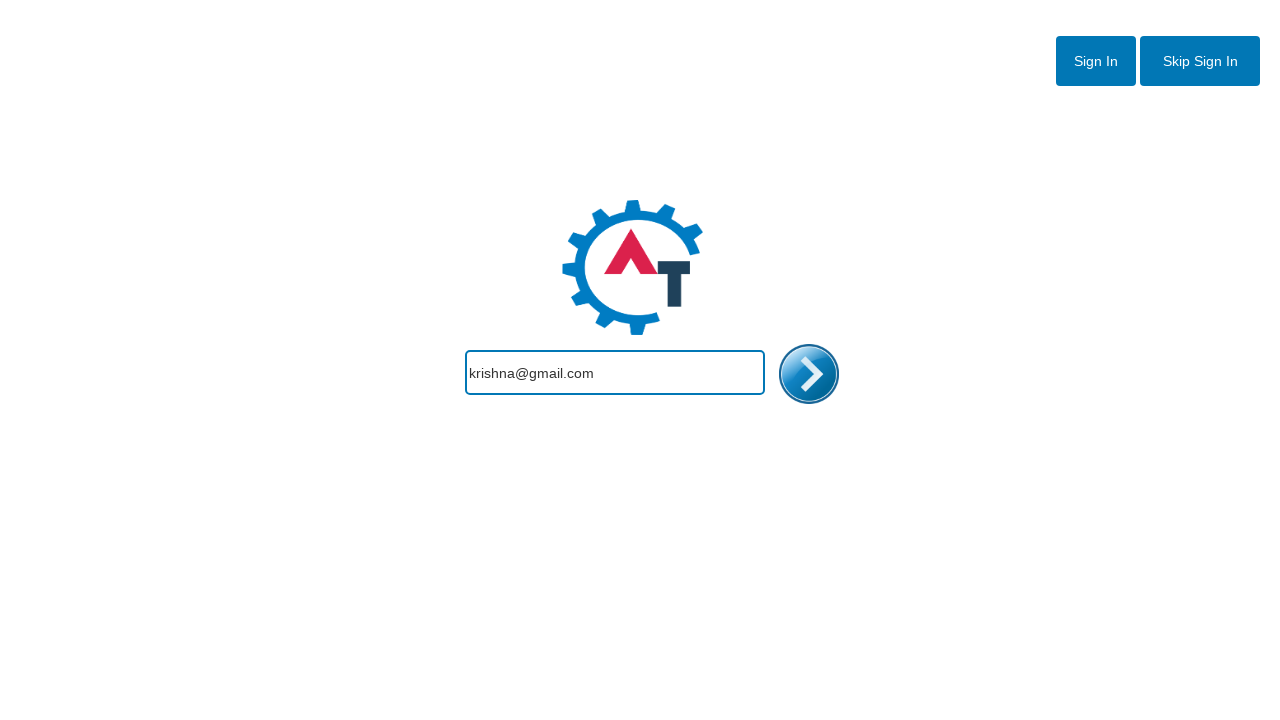

Navigated forward to next page
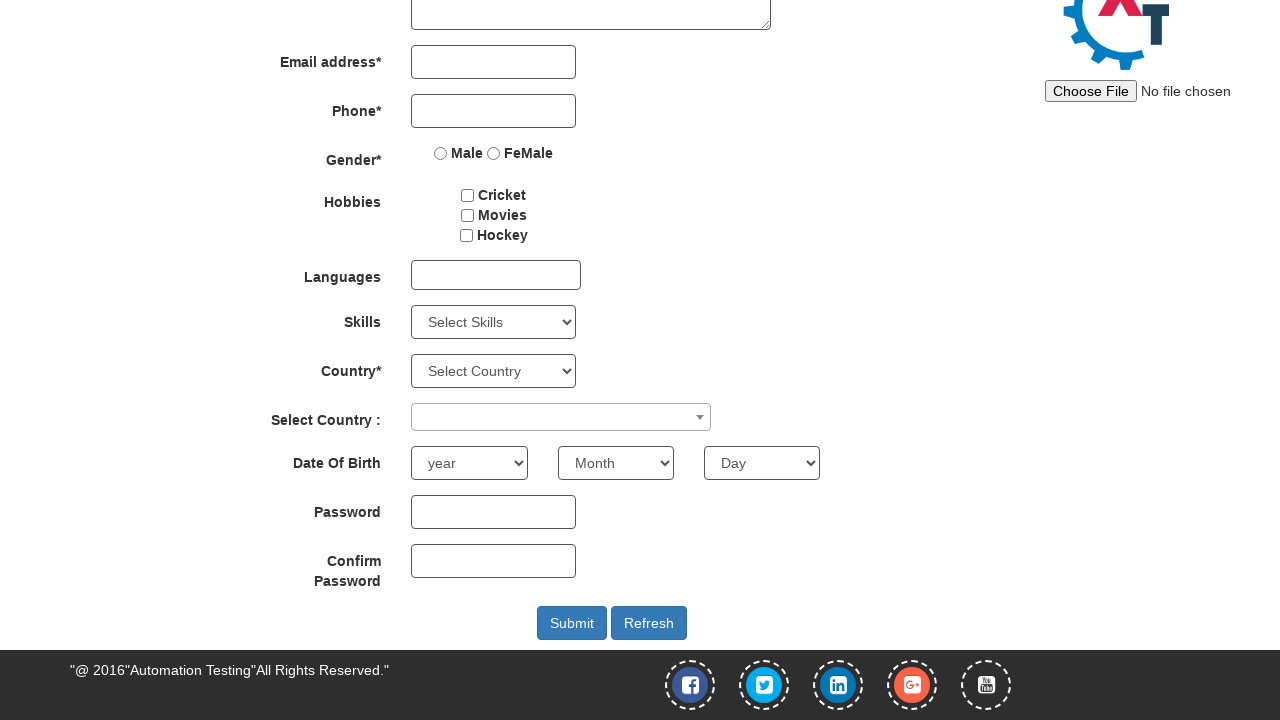

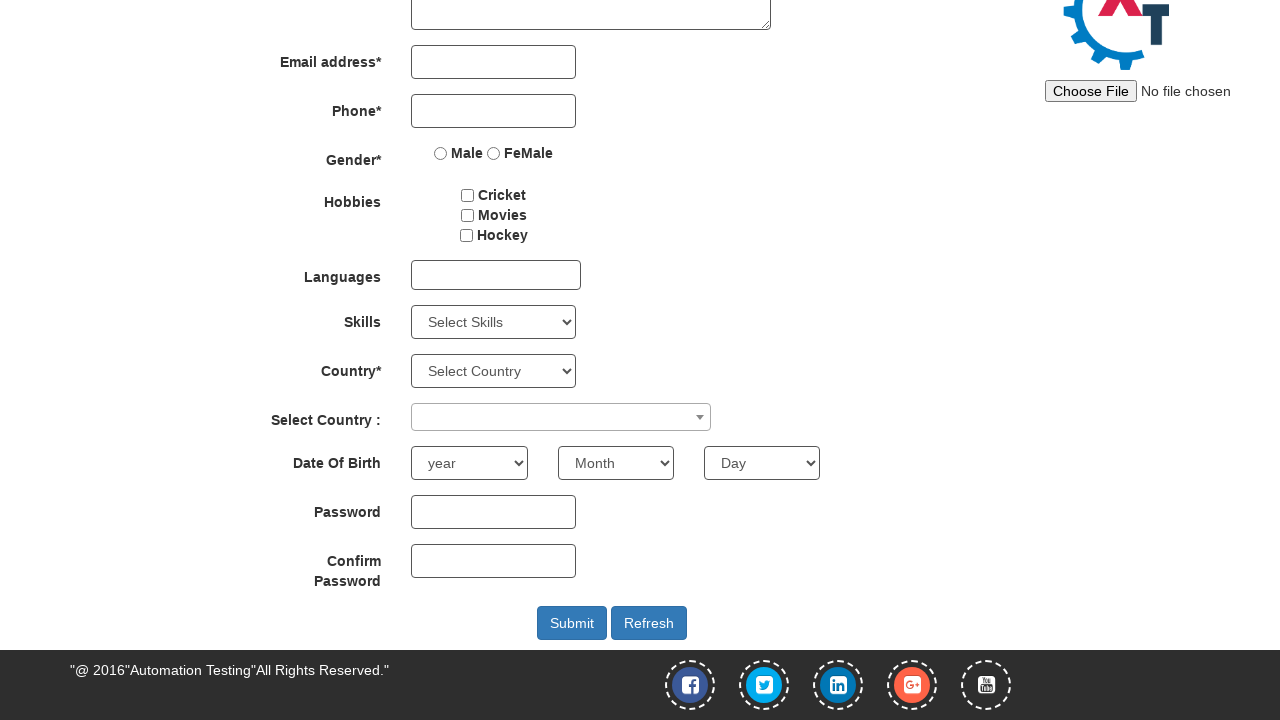